Tests various form interactions including filling username/password, clicking forgot password link, filling reset form fields, and submitting login with checkbox selection

Starting URL: https://rahulshettyacademy.com/locatorspractice/

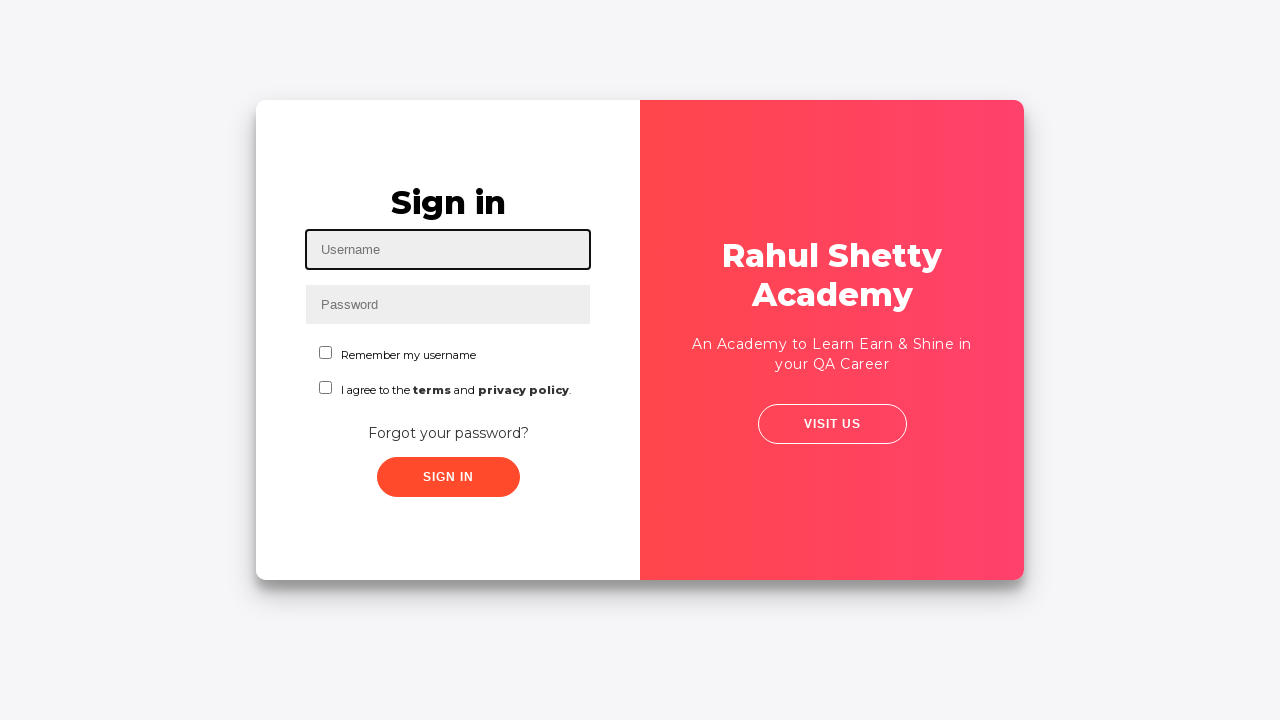

Filled username field with 'Essalem' on #inputUsername
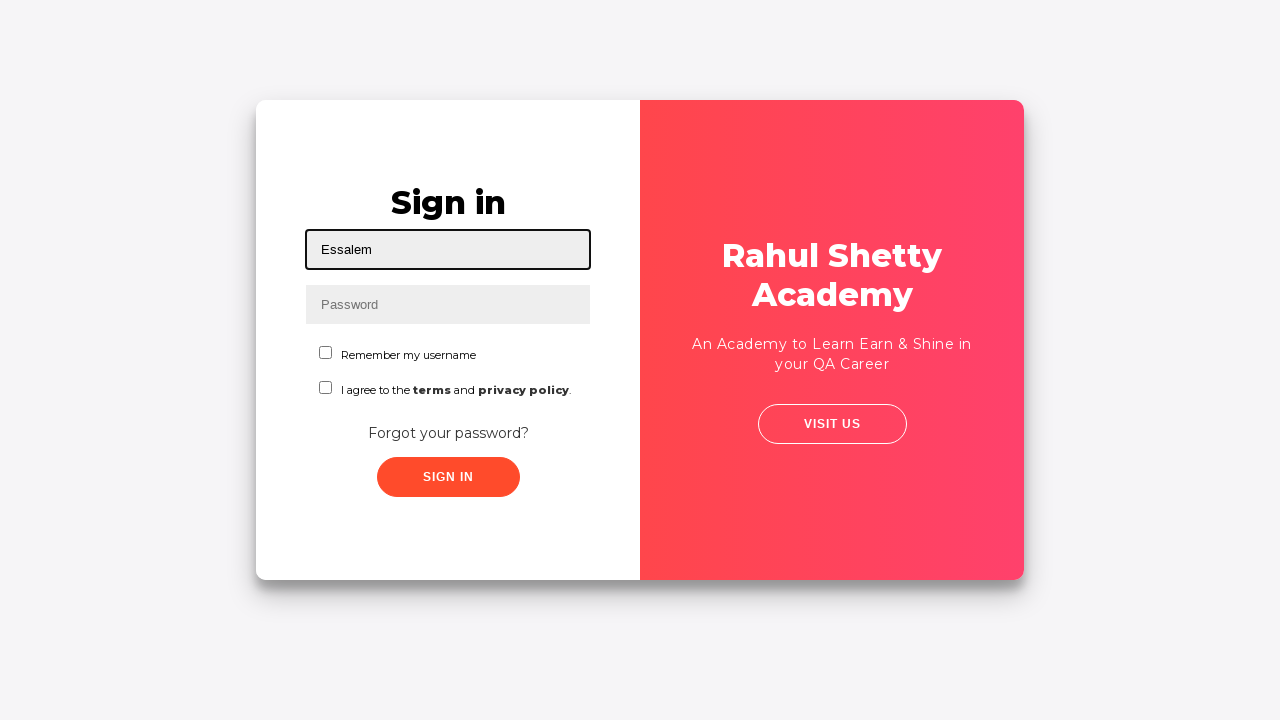

Filled password field with 'Password' on input[name='inputPassword']
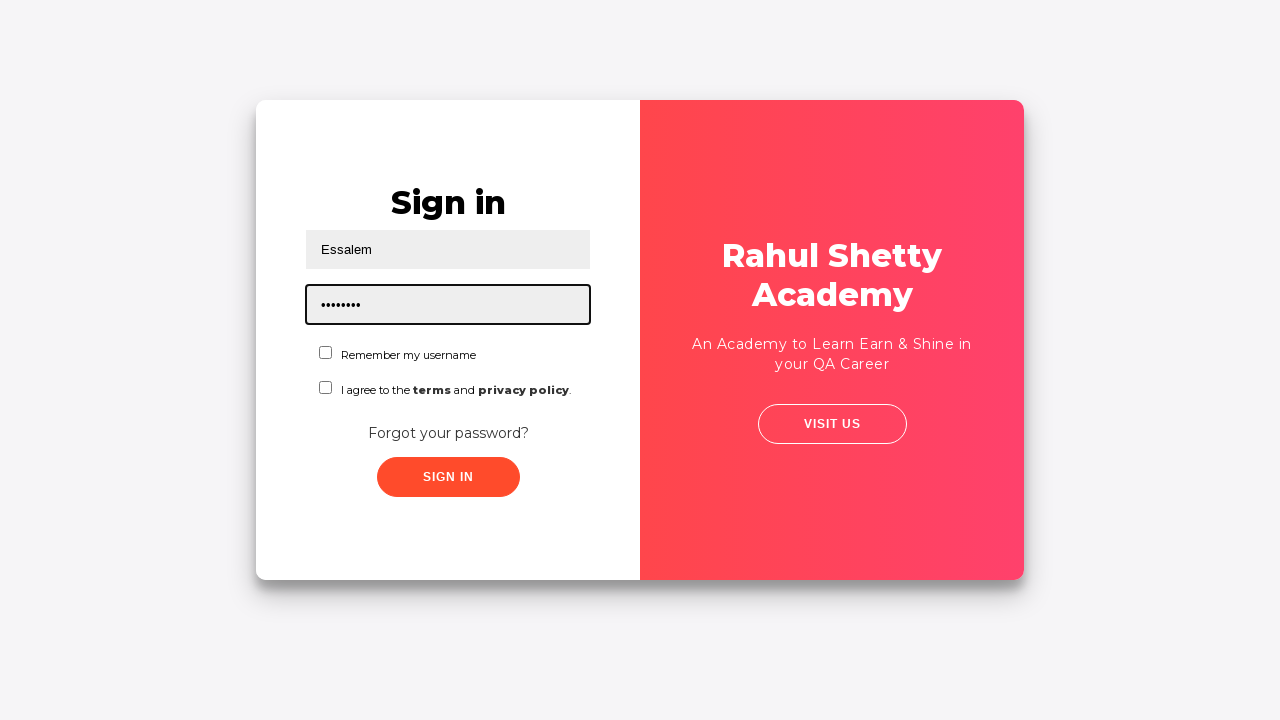

Clicked sign in button at (448, 477) on .signInBtn
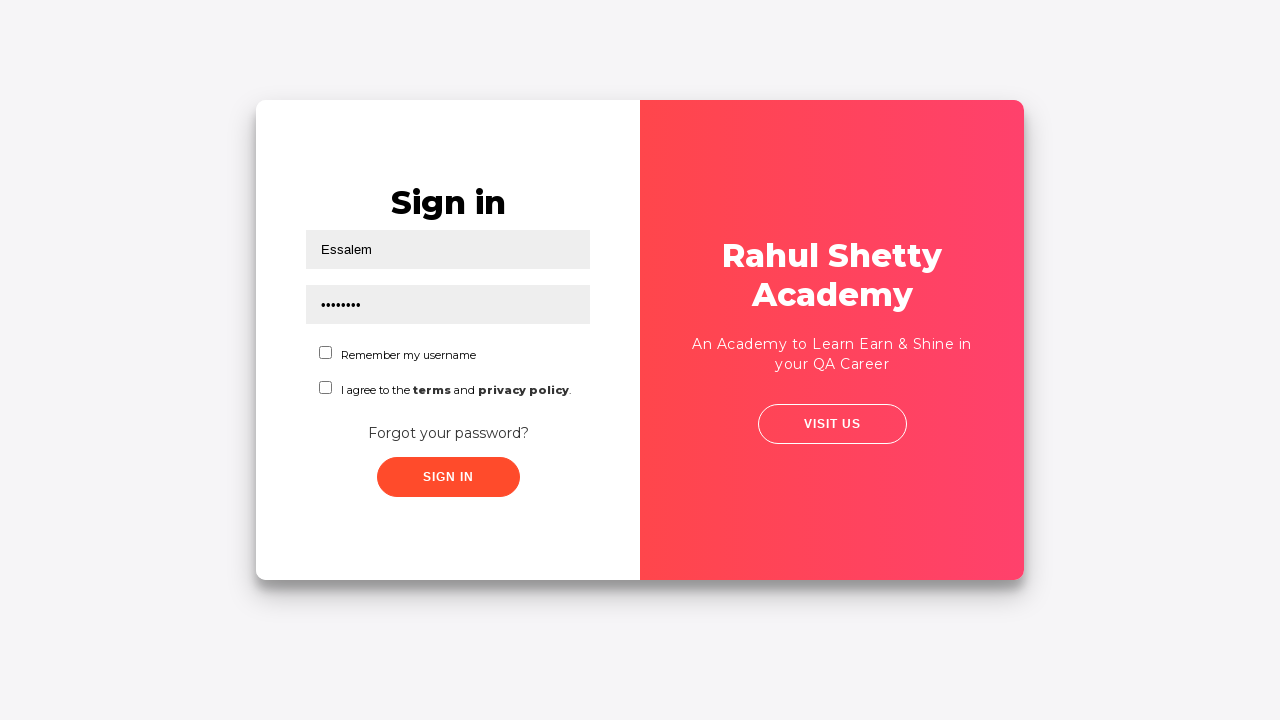

Error message appeared on login attempt
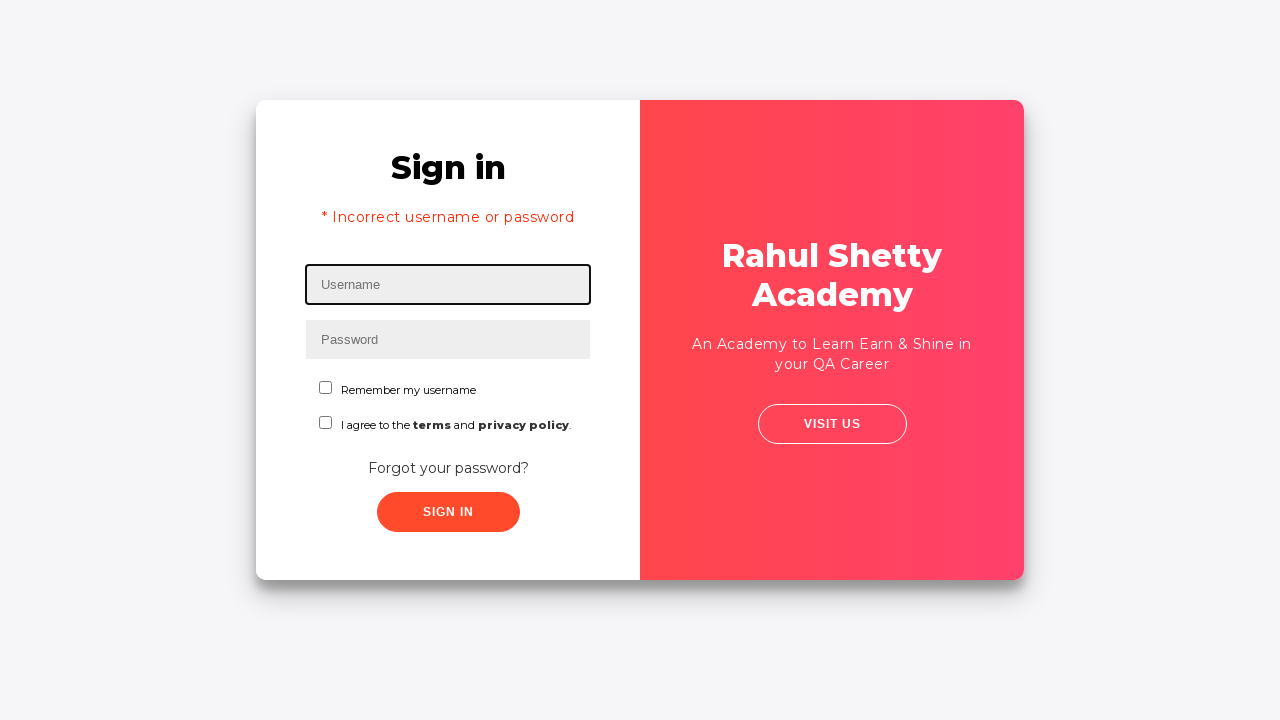

Clicked forgot password link at (448, 468) on text=Forgot your password?
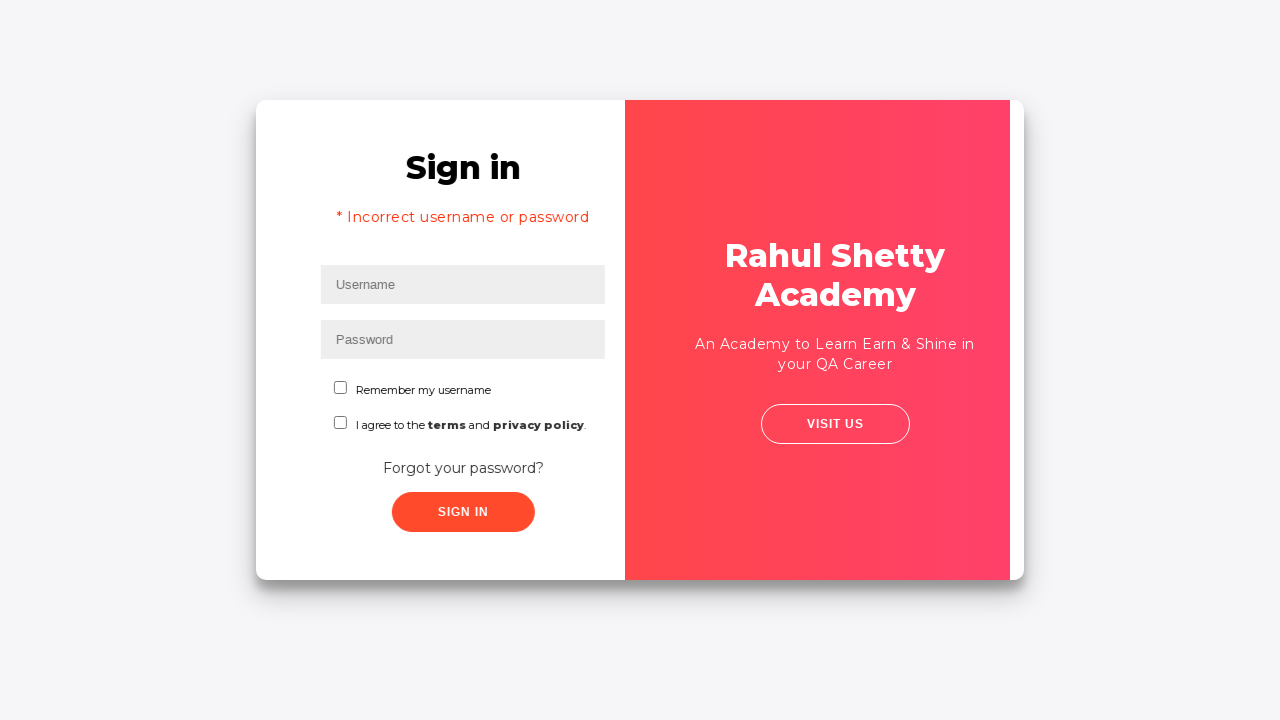

Filled name field in password reset form with 'John' on //input[@placeholder='Name']
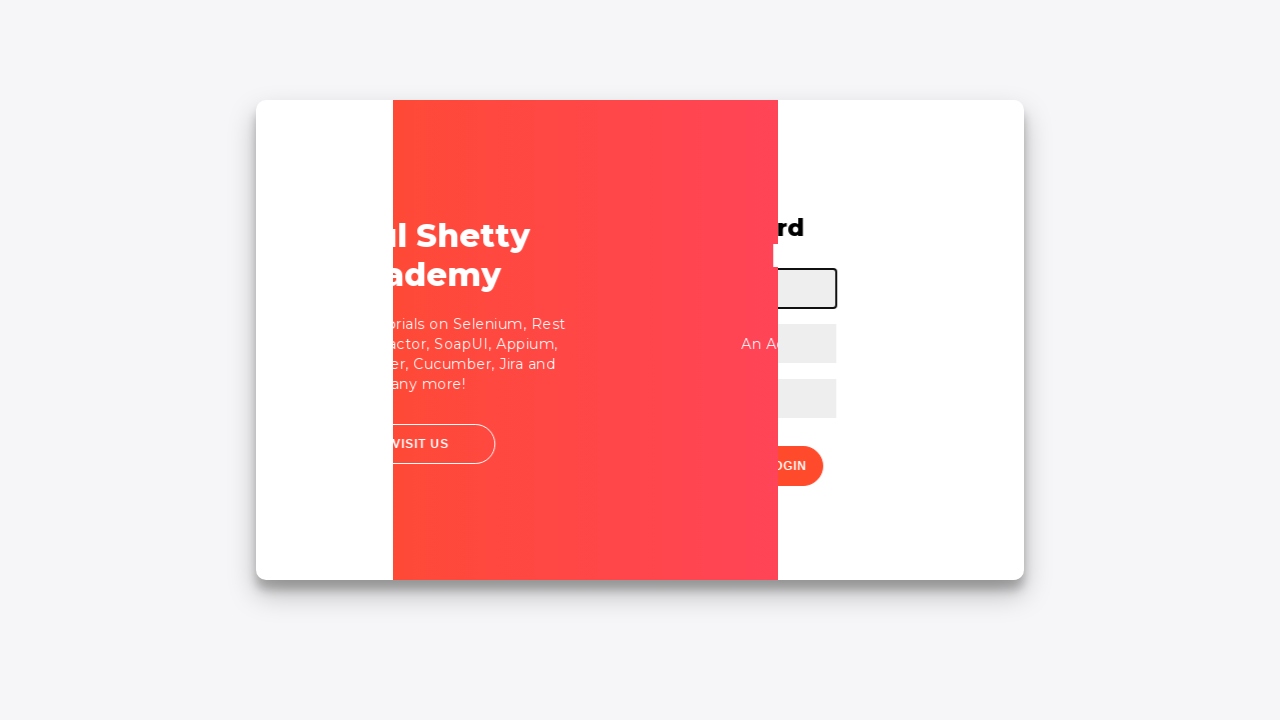

Filled email field with 'jhon321.com' (incorrect) on input[placeholder='Email']
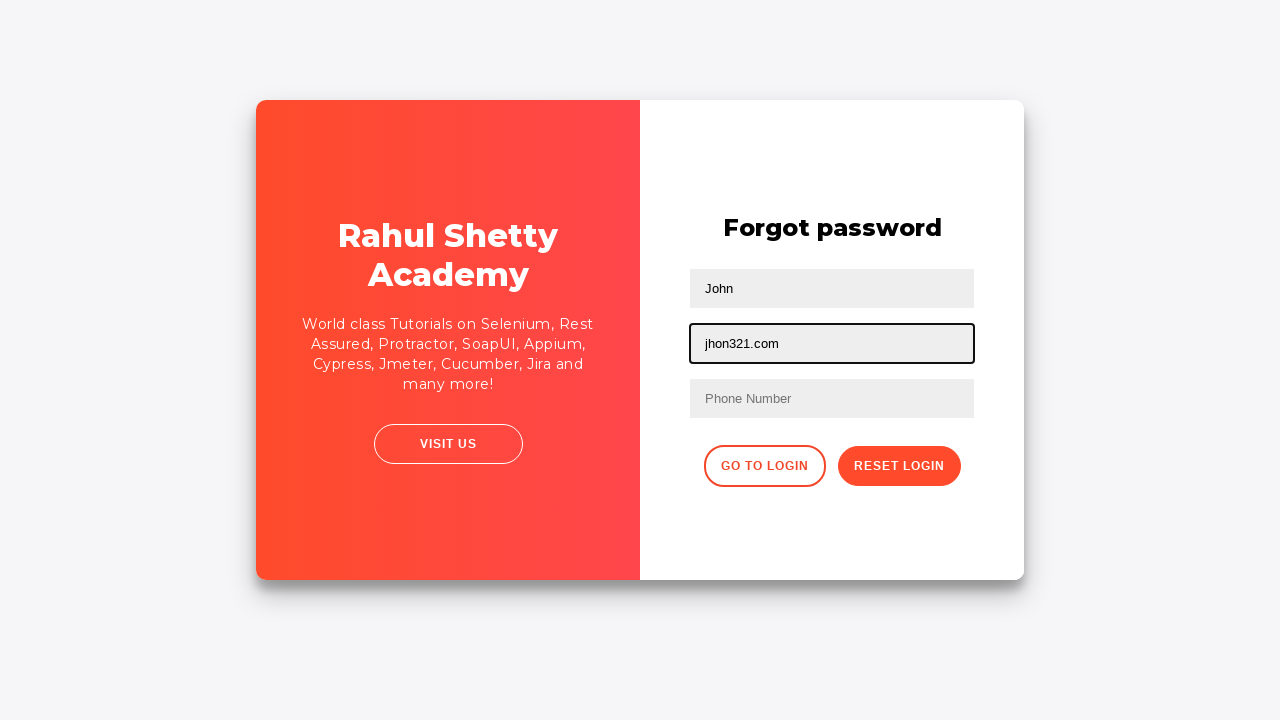

Cleared email field on //input[@type='text'][2]
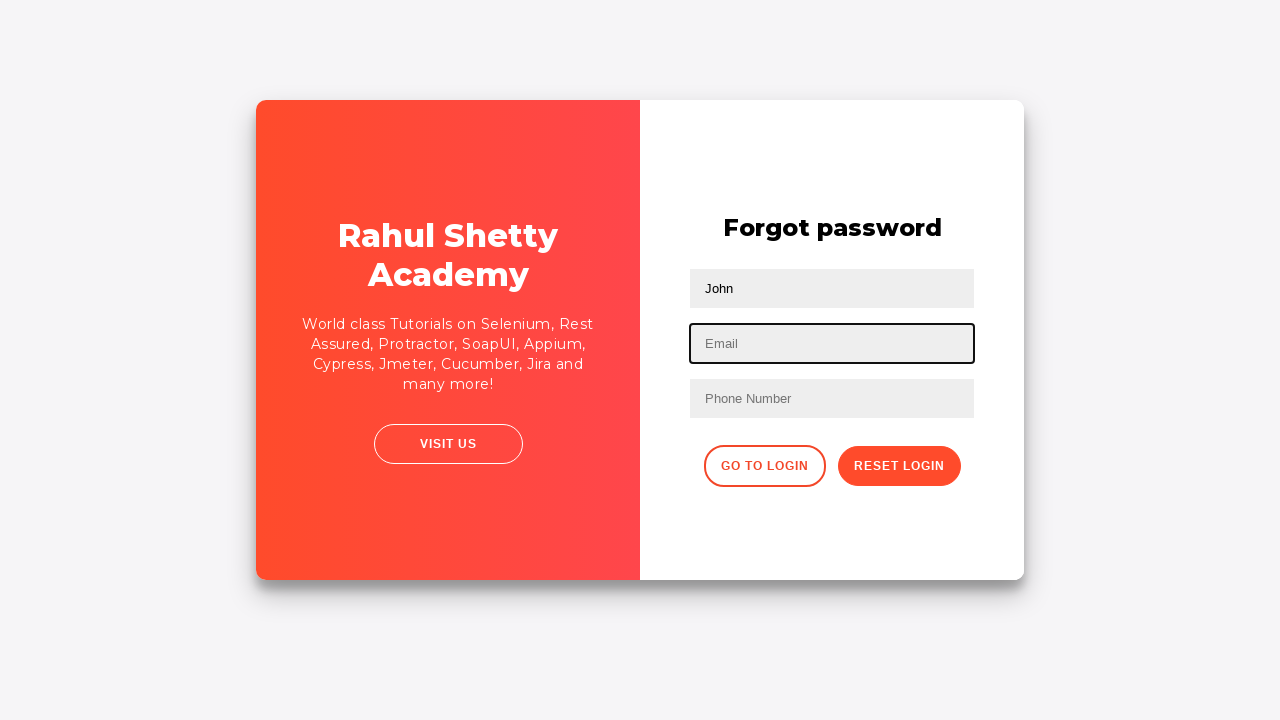

Filled email field with corrected email 'jhon123.com' on input[type='text']:nth-child(3)
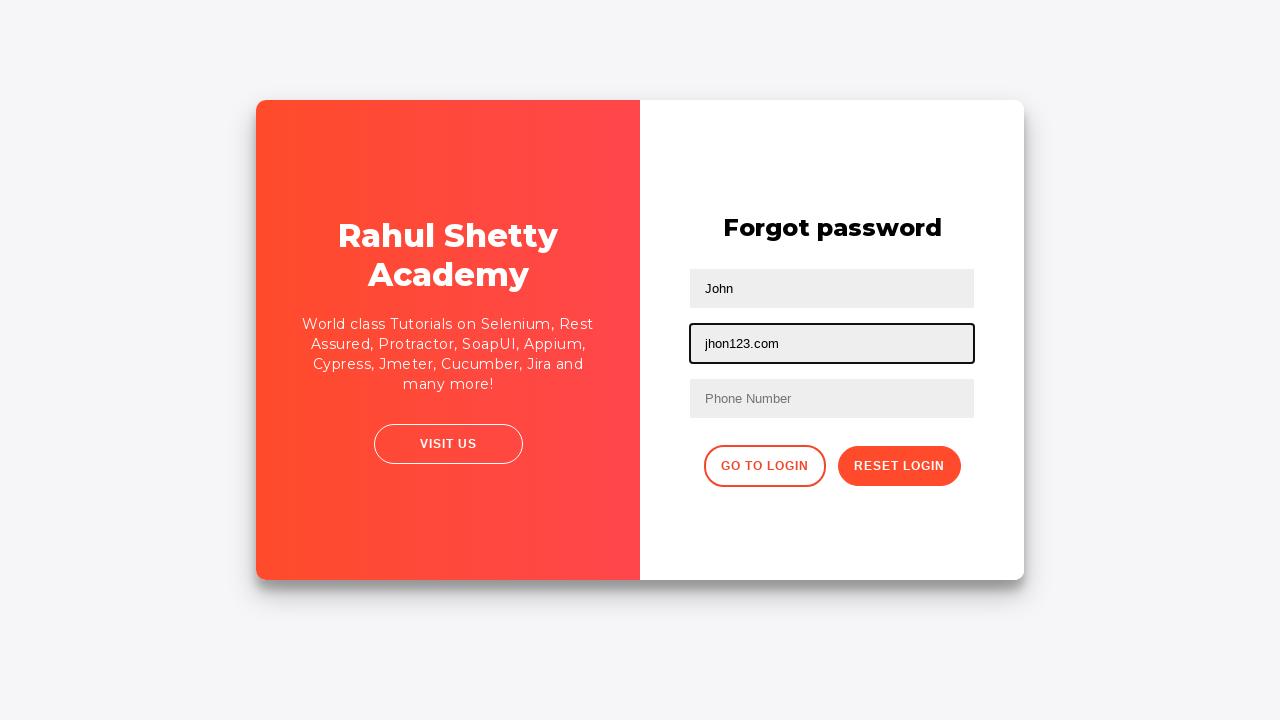

Filled phone number field with '982892952' on //form/input[3]
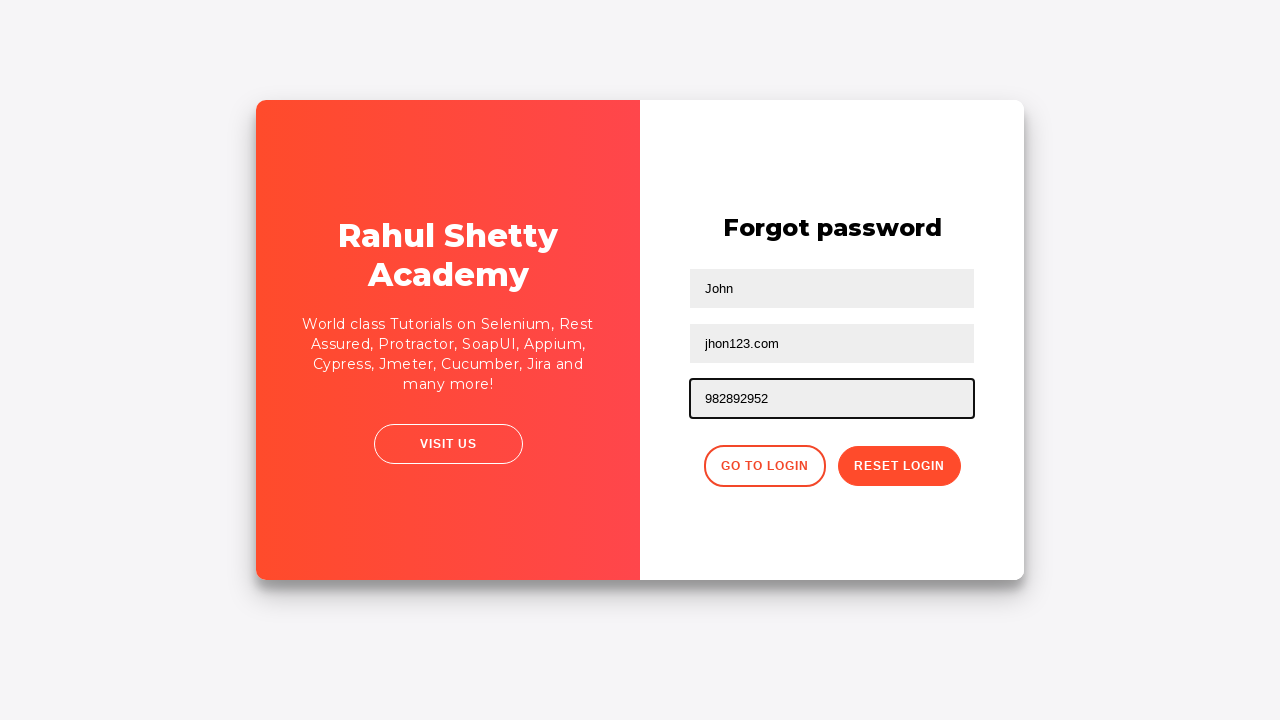

Clicked reset password button at (899, 466) on .reset-pwd-btn
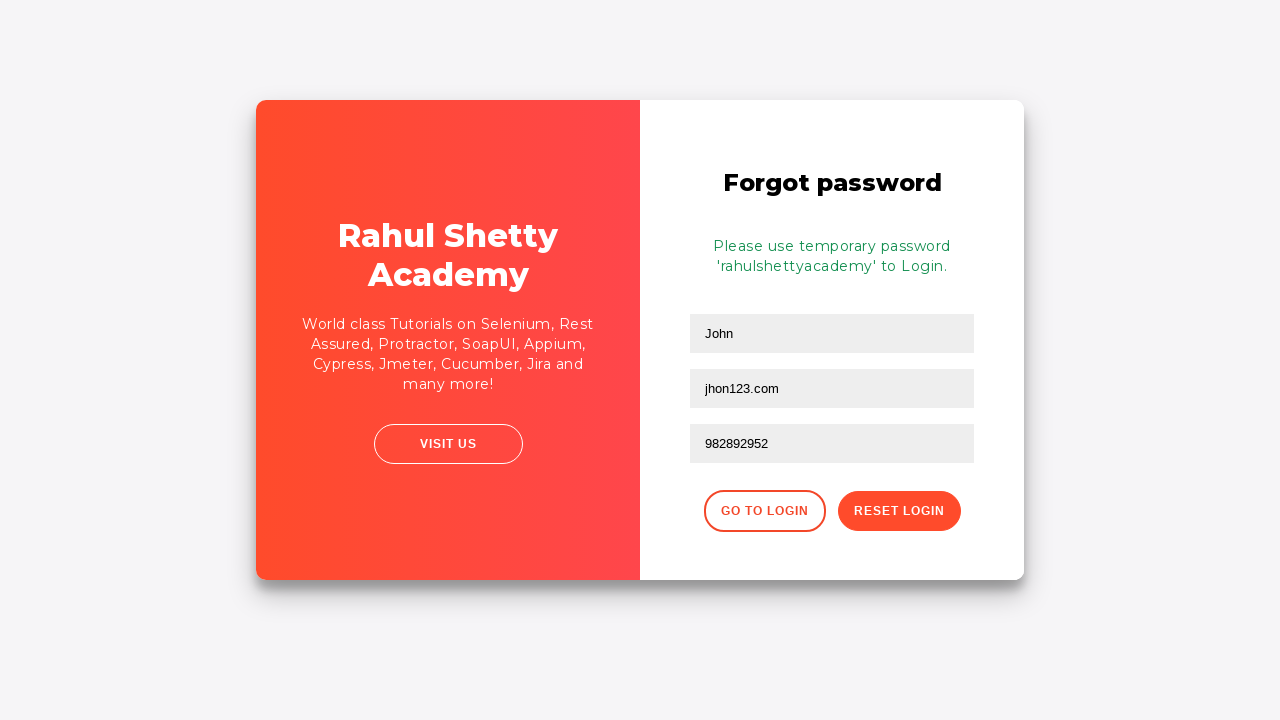

Confirmation message displayed after password reset
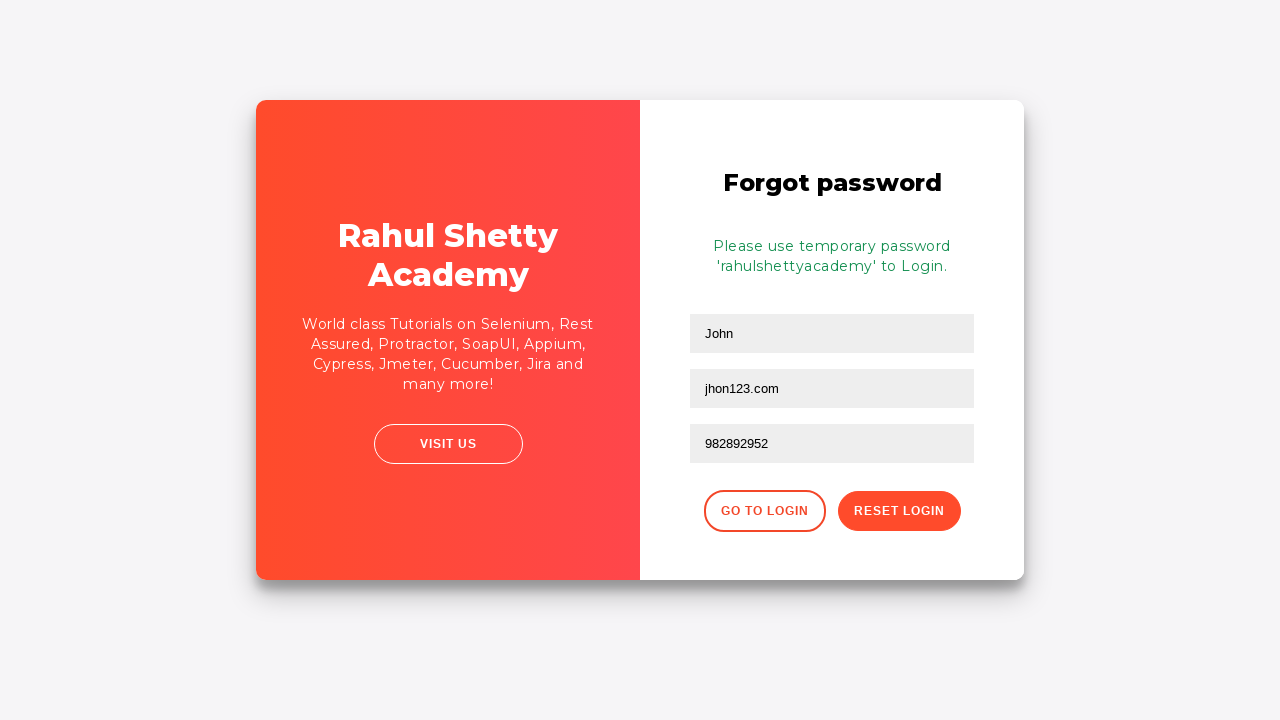

Clicked go to login button to return to login form at (764, 511) on xpath=//div[@class='forgot-pwd-btn-conainer']/button[1]
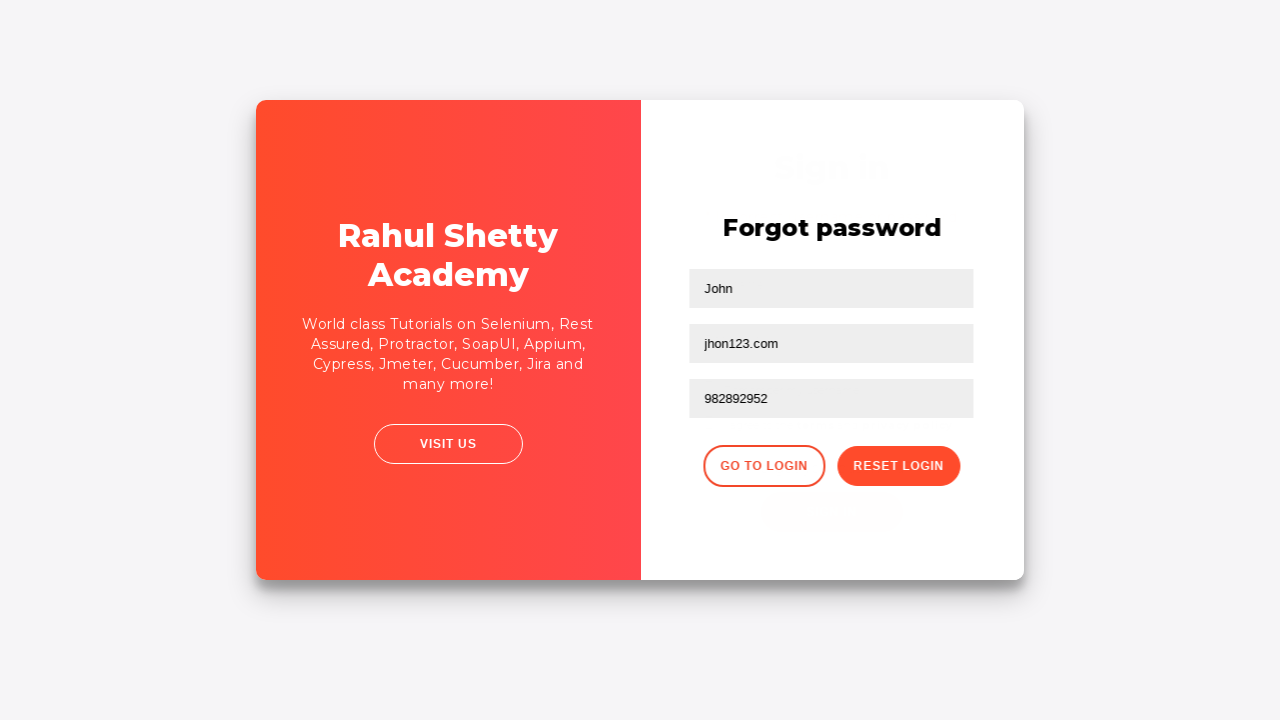

Filled username field with 'Thrall' for login on #inputUsername
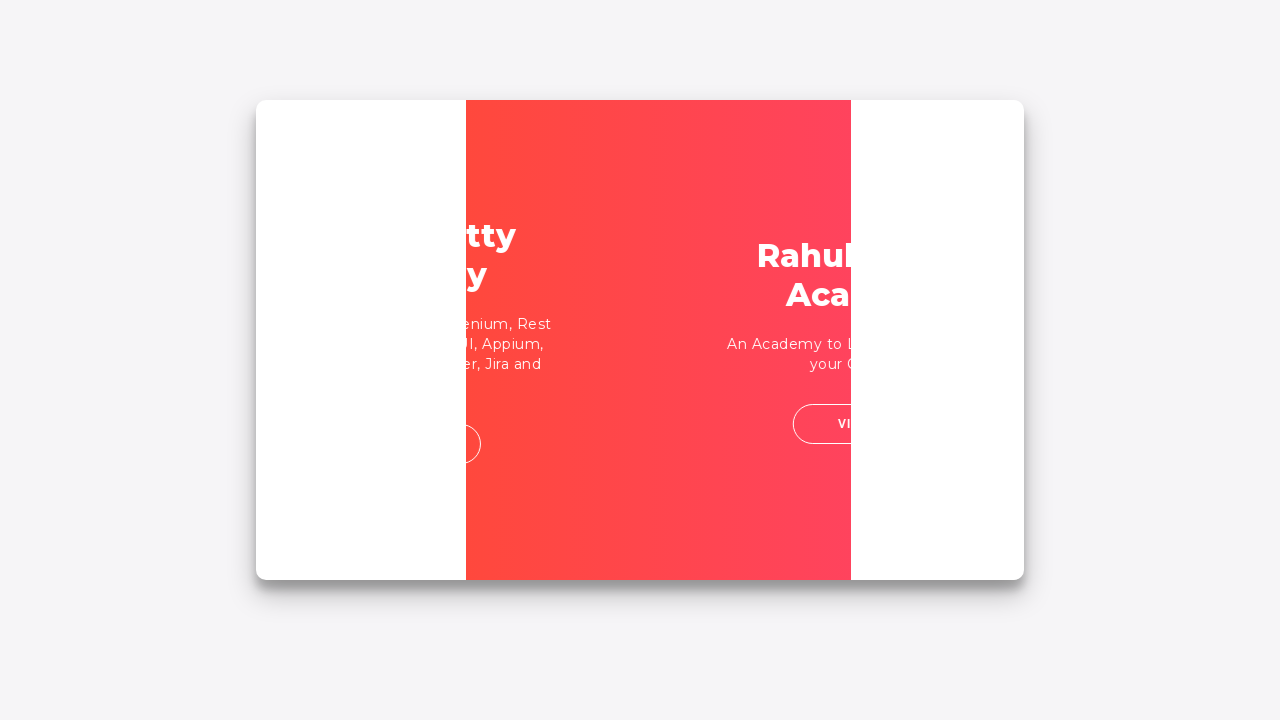

Filled password field with 'rahulshettyacademy' on input[type*='pass']
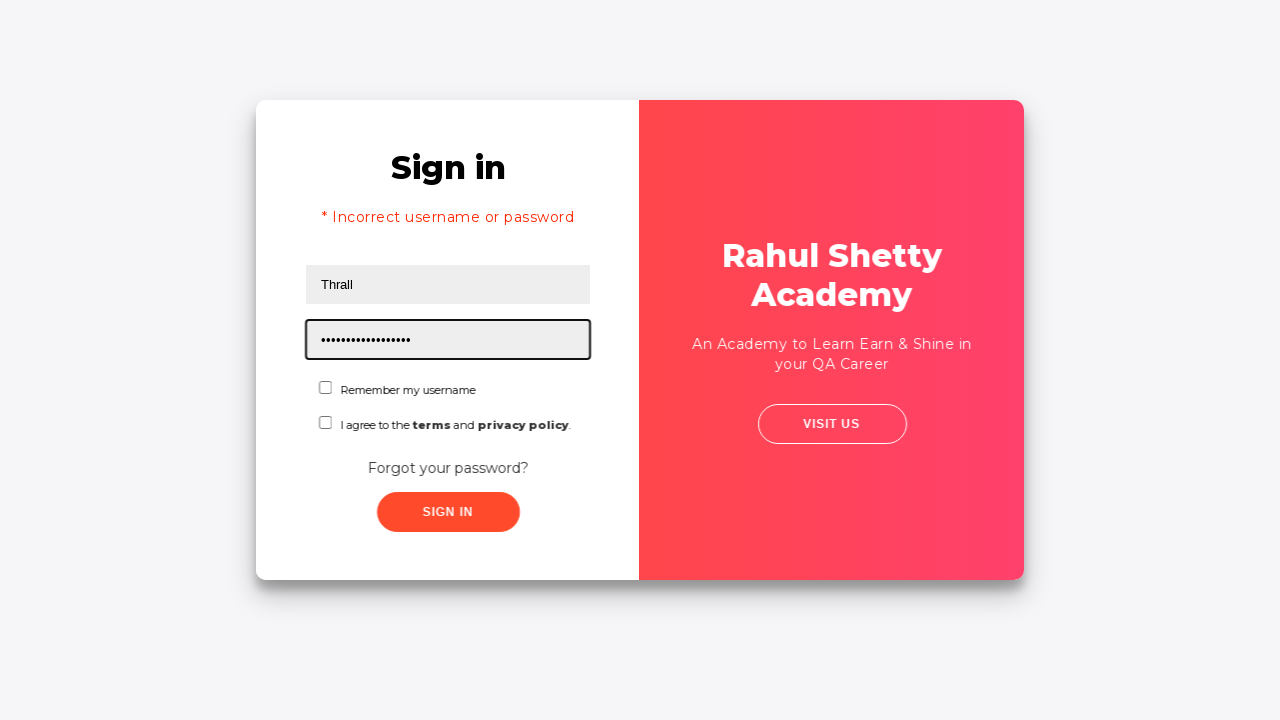

Checked the checkbox for terms/conditions at (326, 388) on #chkboxOne
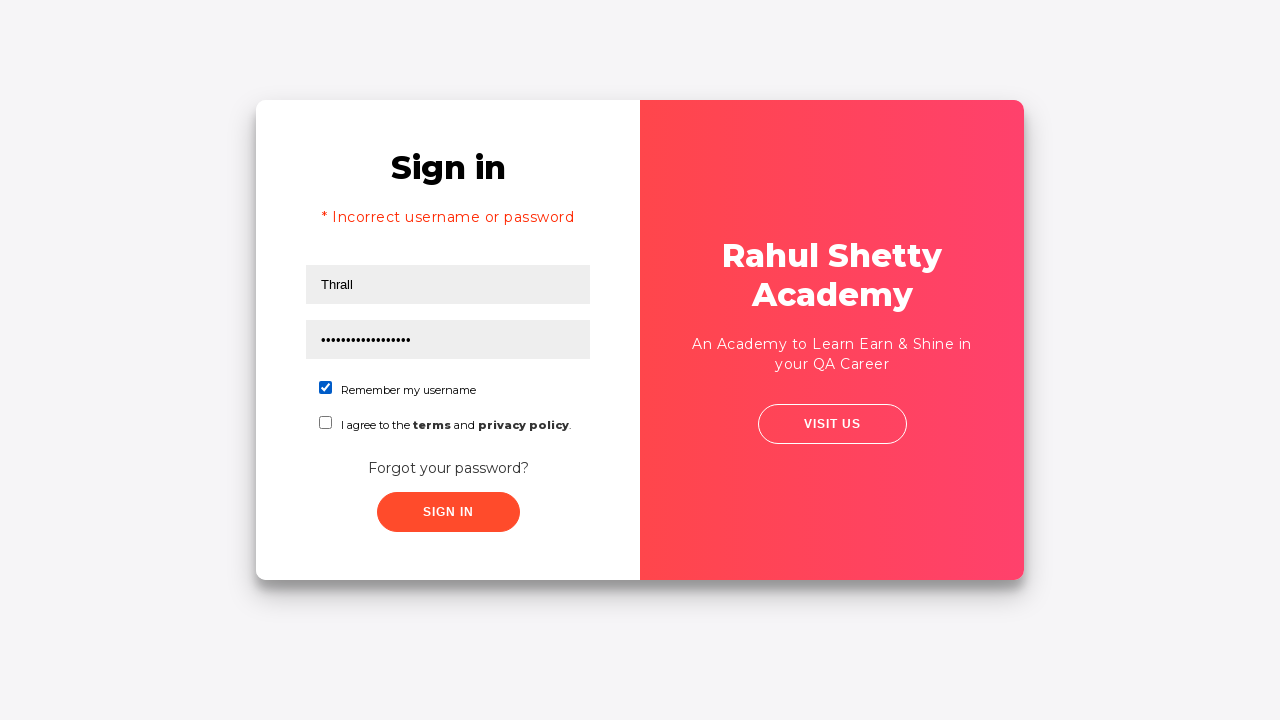

Clicked submit button to complete login at (448, 512) on xpath=//button[contains(@class,'submit')]
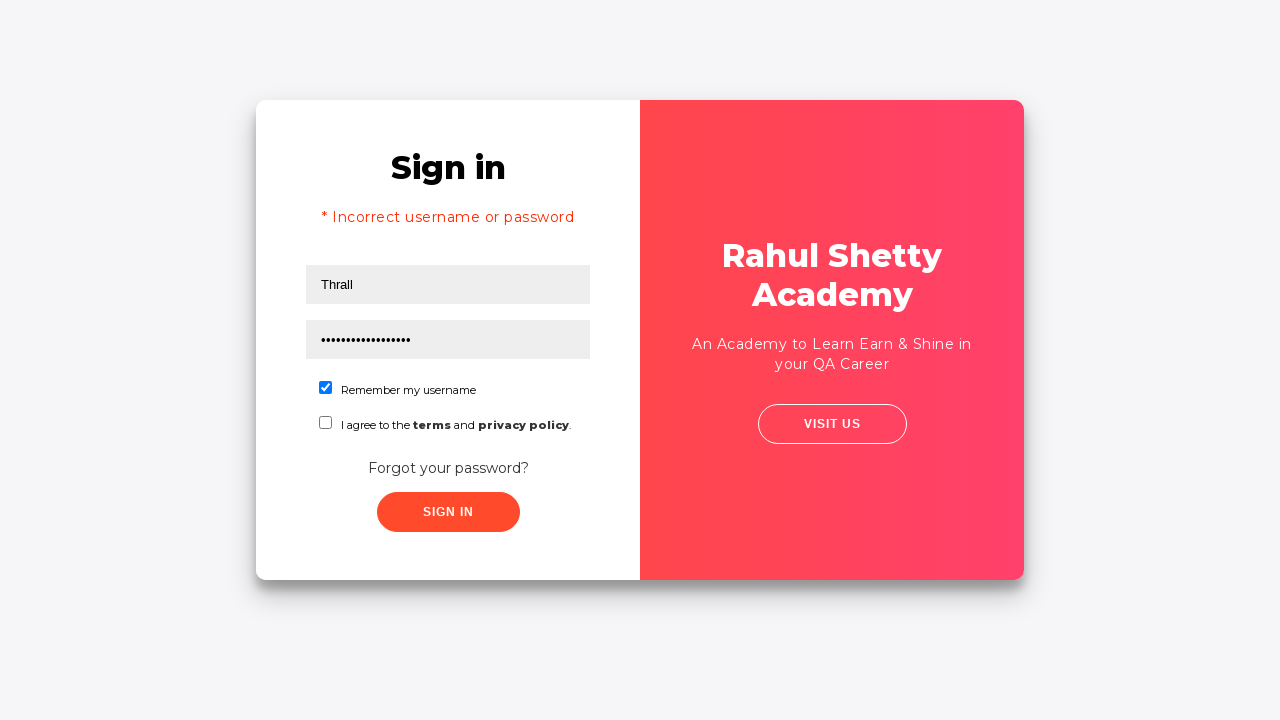

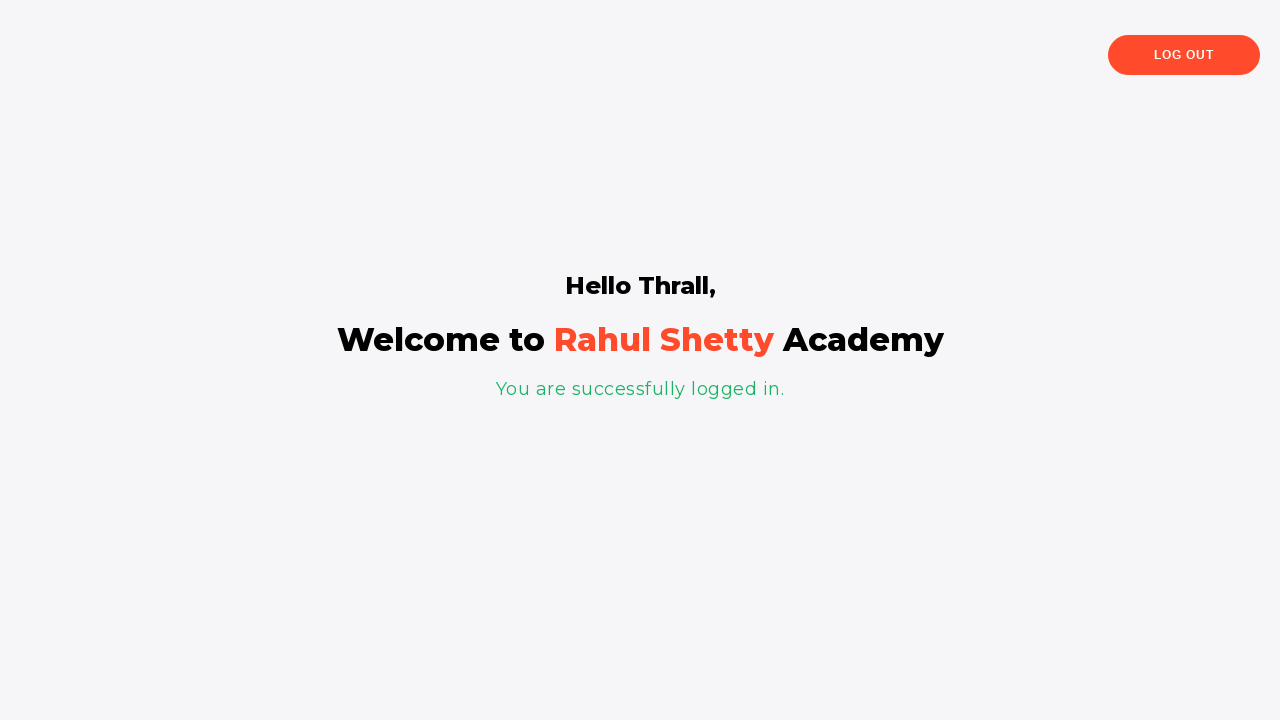